Tests a web form by filling in text and password fields, then submitting the form

Starting URL: https://www.selenium.dev/selenium/web/web-form.html

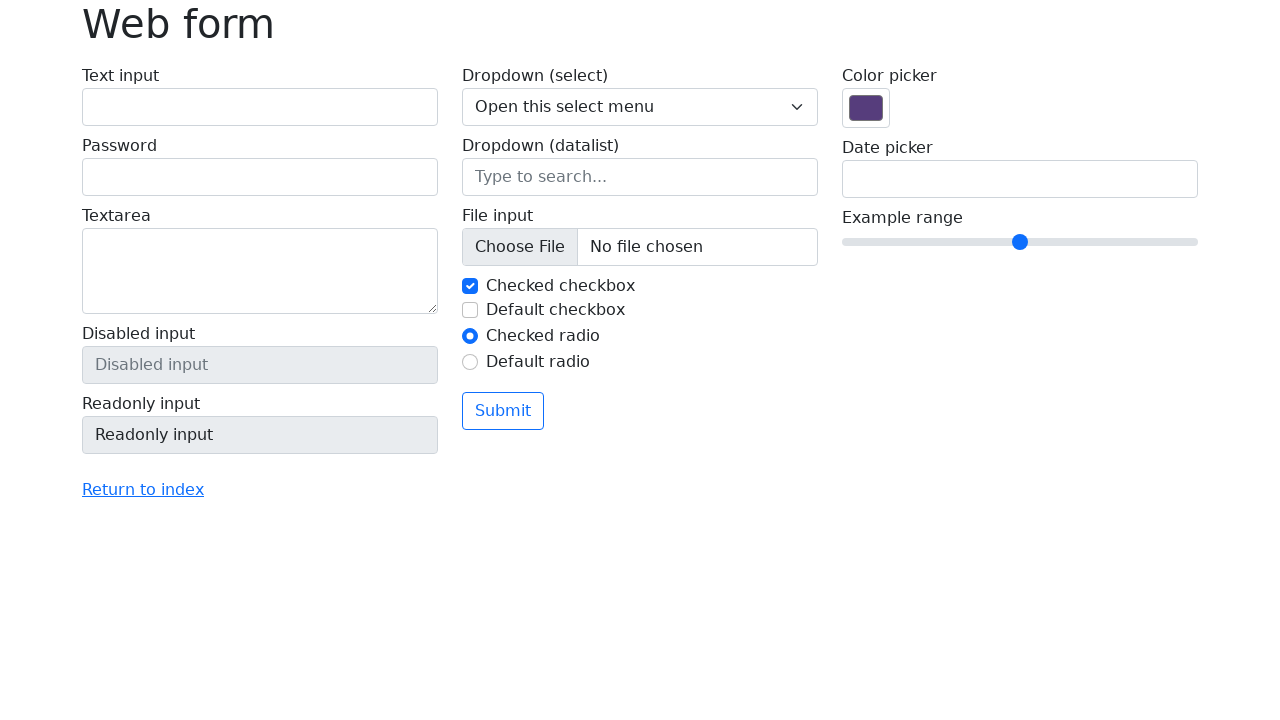

Filled text input field with 'login' on #my-text-id
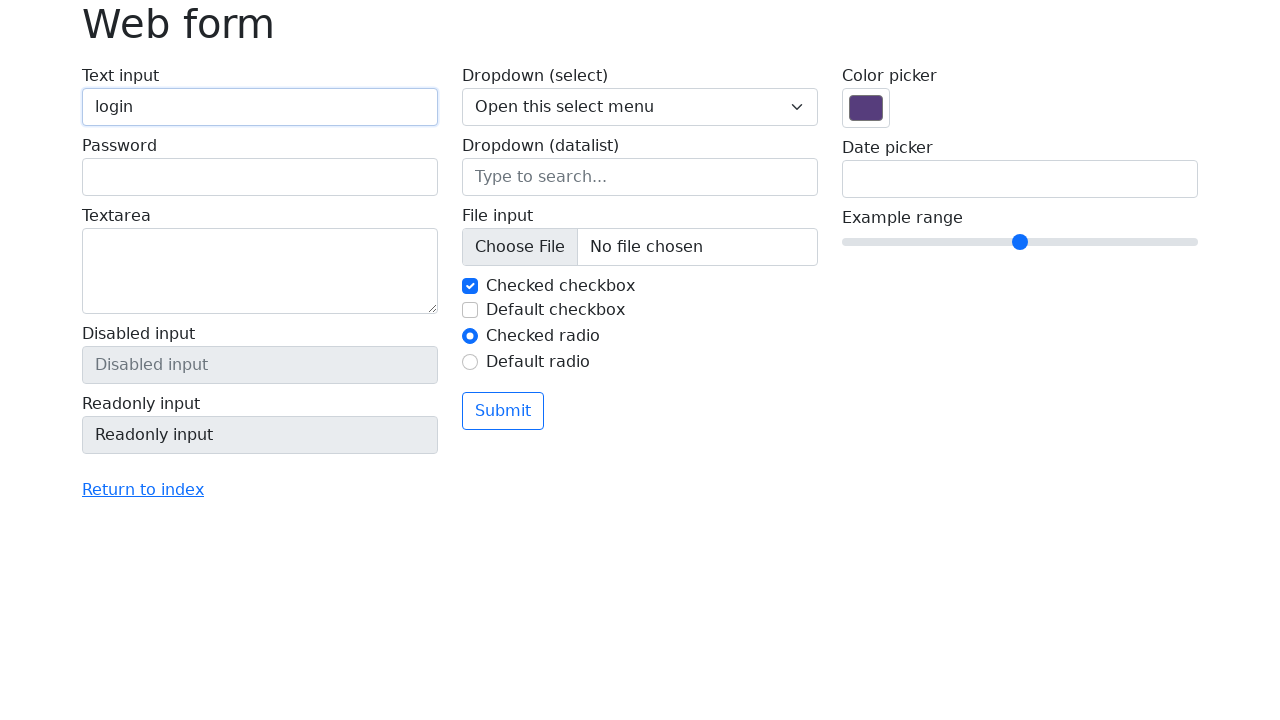

Filled password field with 'password' on input[name='my-password']
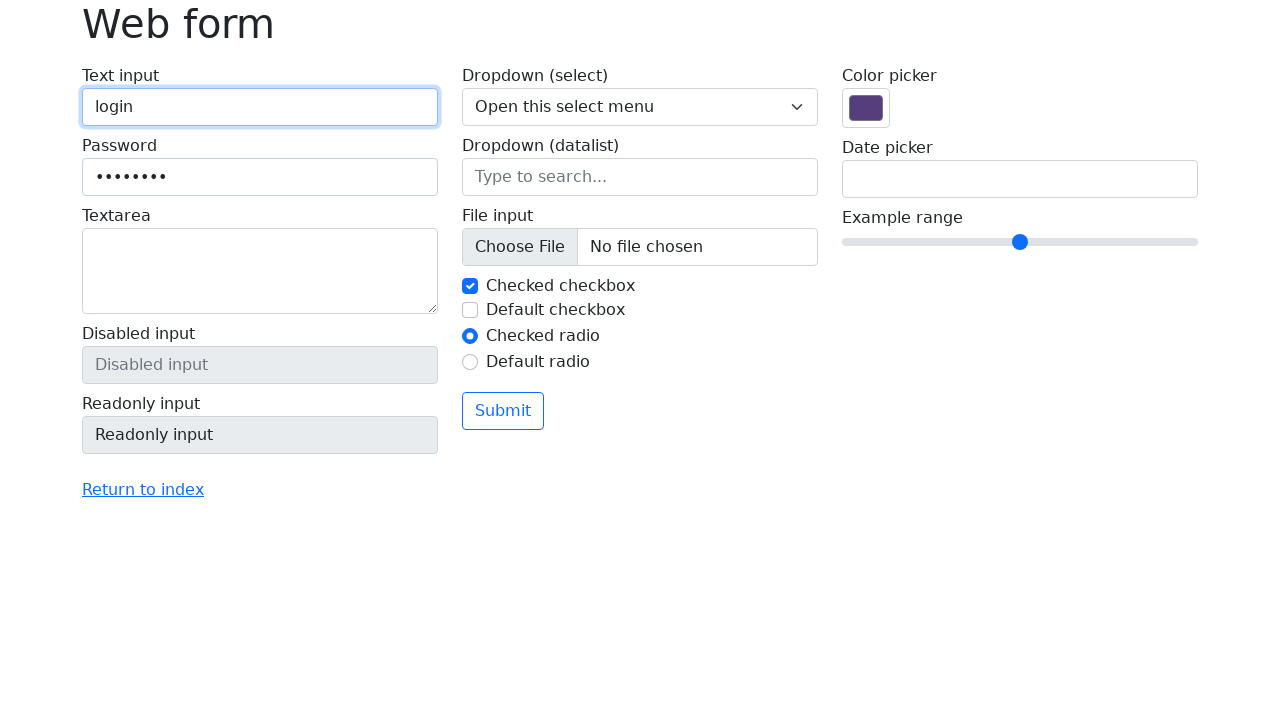

Clicked submit button to complete form submission at (503, 411) on button[type='submit']
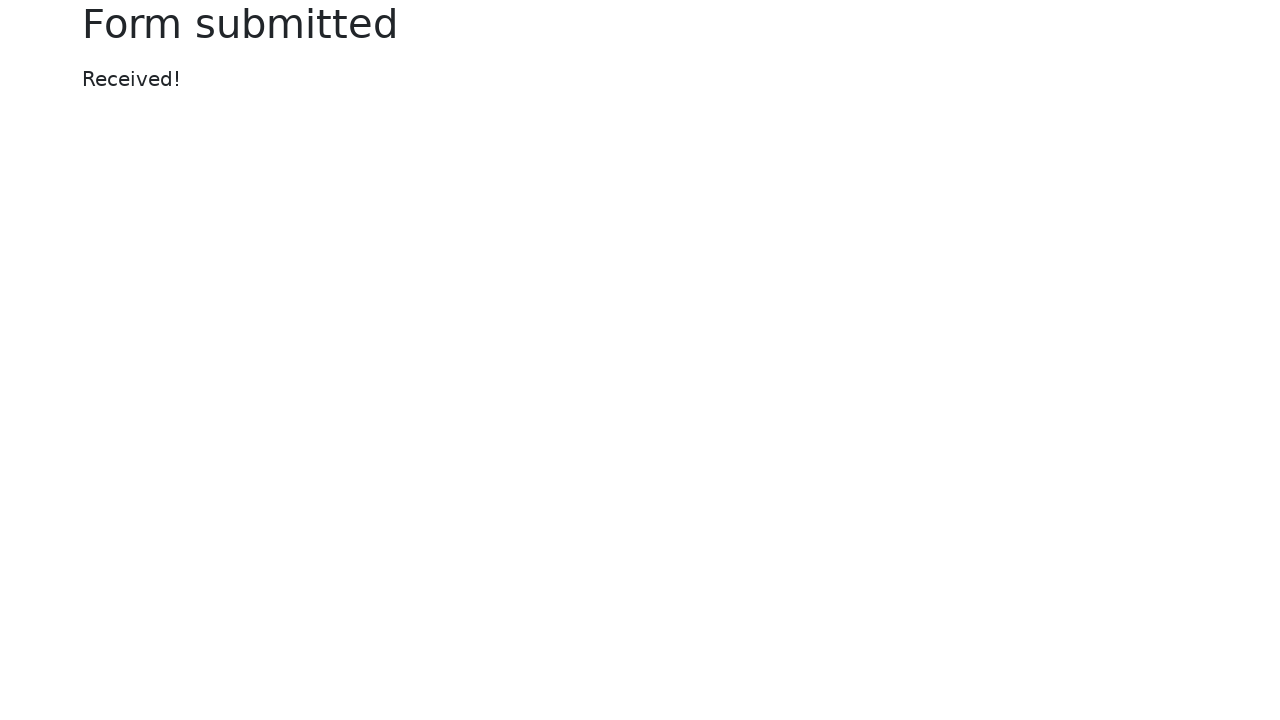

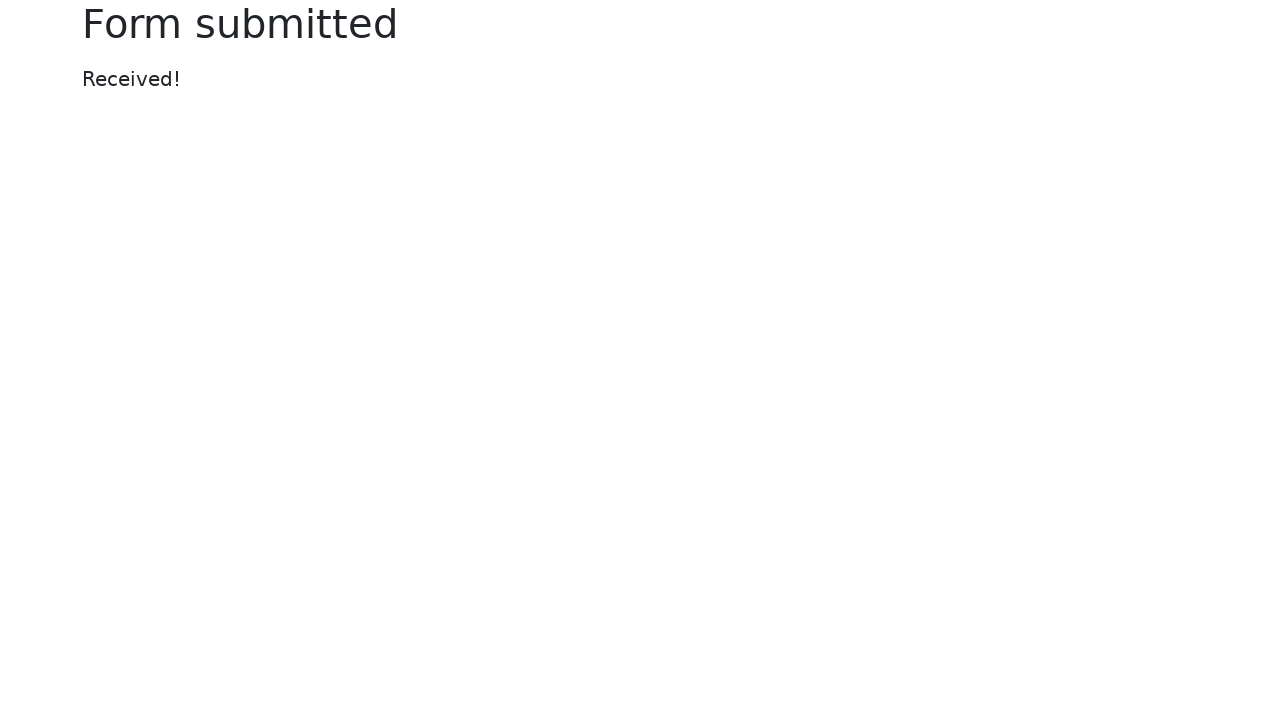